Tests different click types: double-click, right-click, and regular click on buttons, verifying appropriate messages appear

Starting URL: https://demoqa.com/buttons

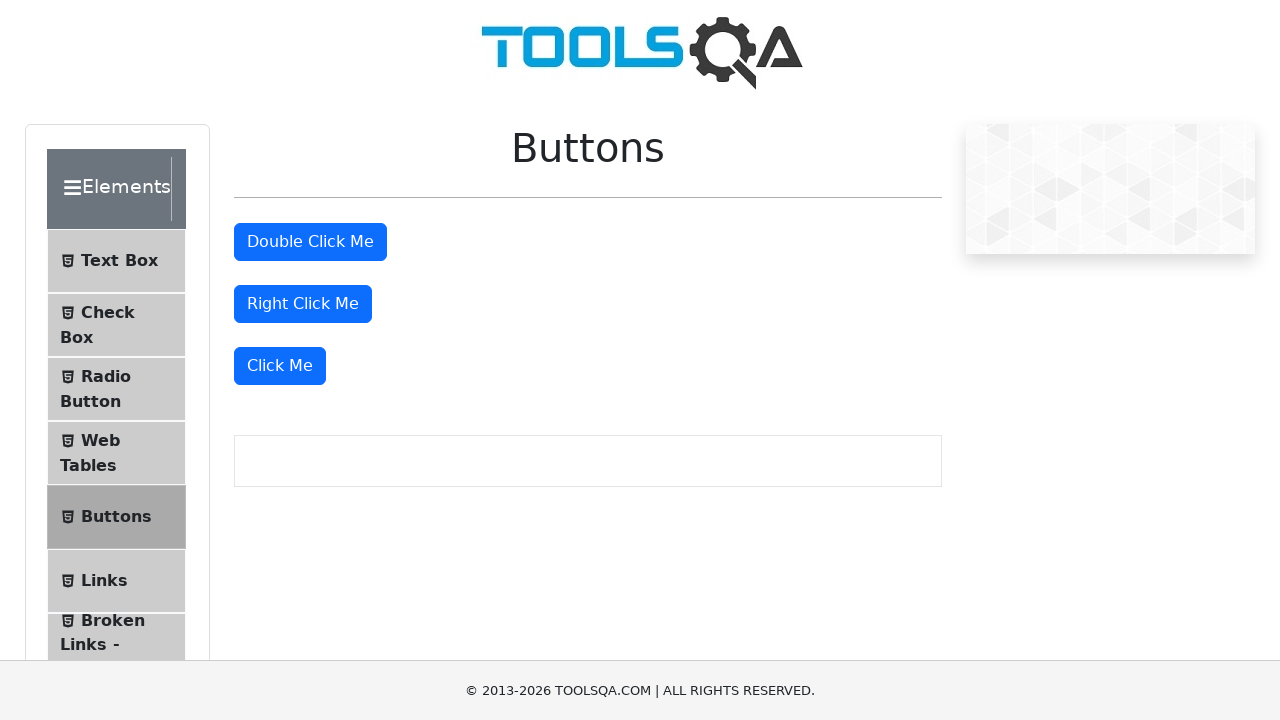

Located all buttons on the page
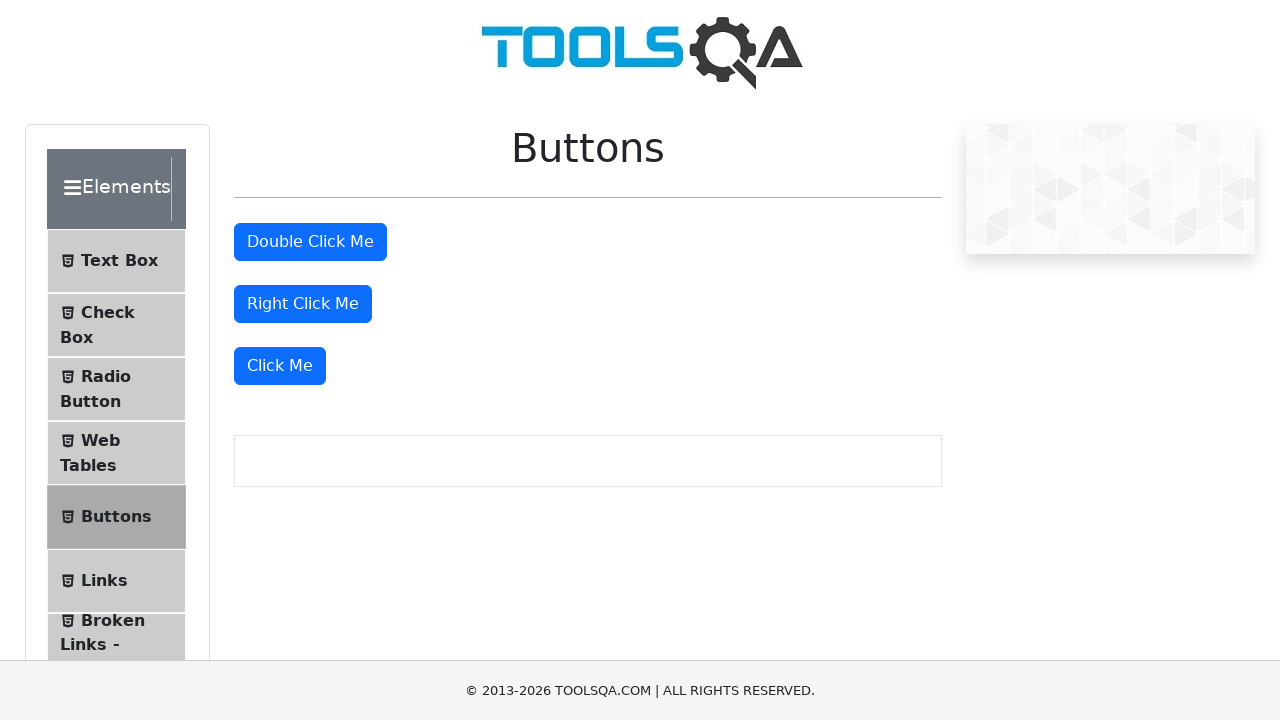

Double-clicked on the second button at (310, 242) on button >> nth=1
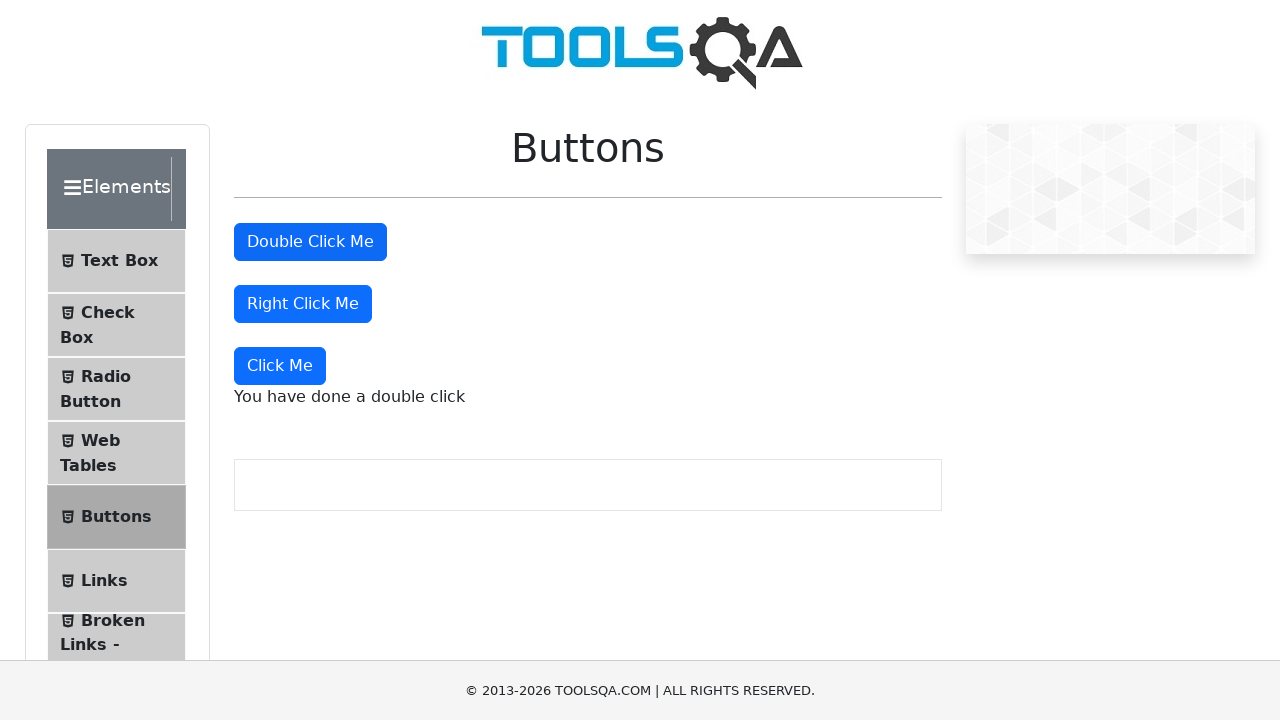

Retrieved double-click message text
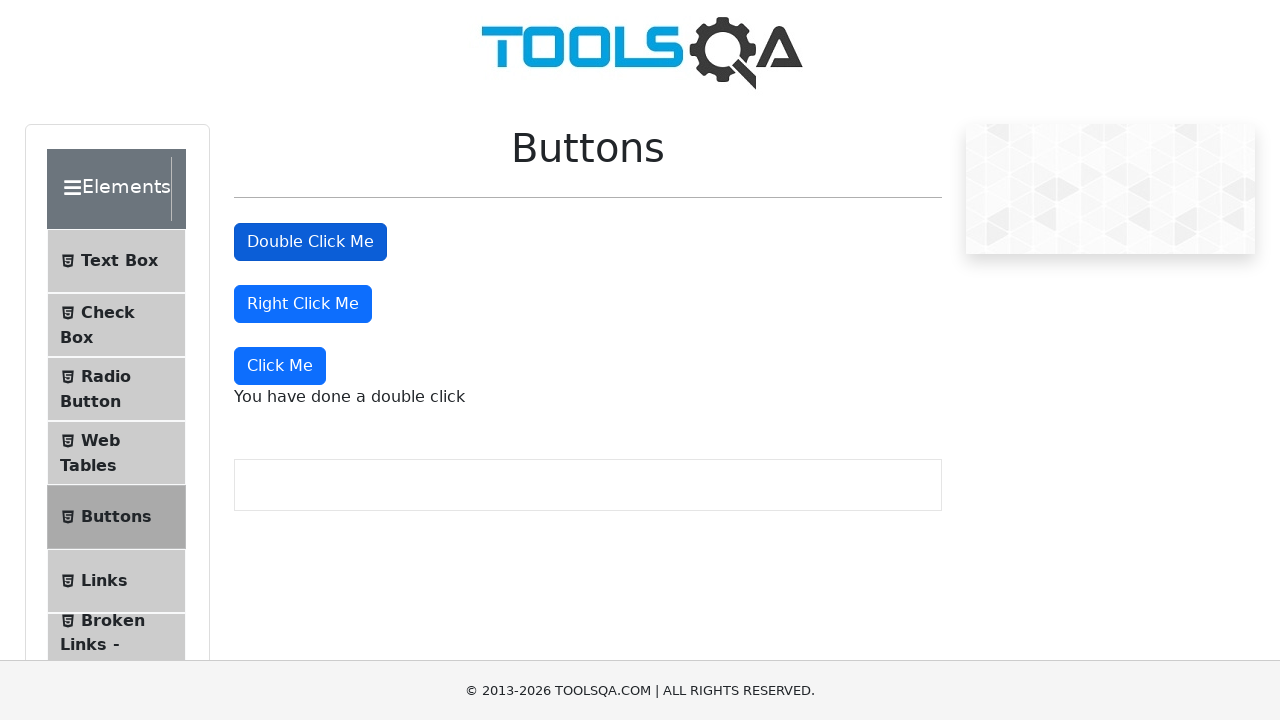

Verified double-click message appears correctly
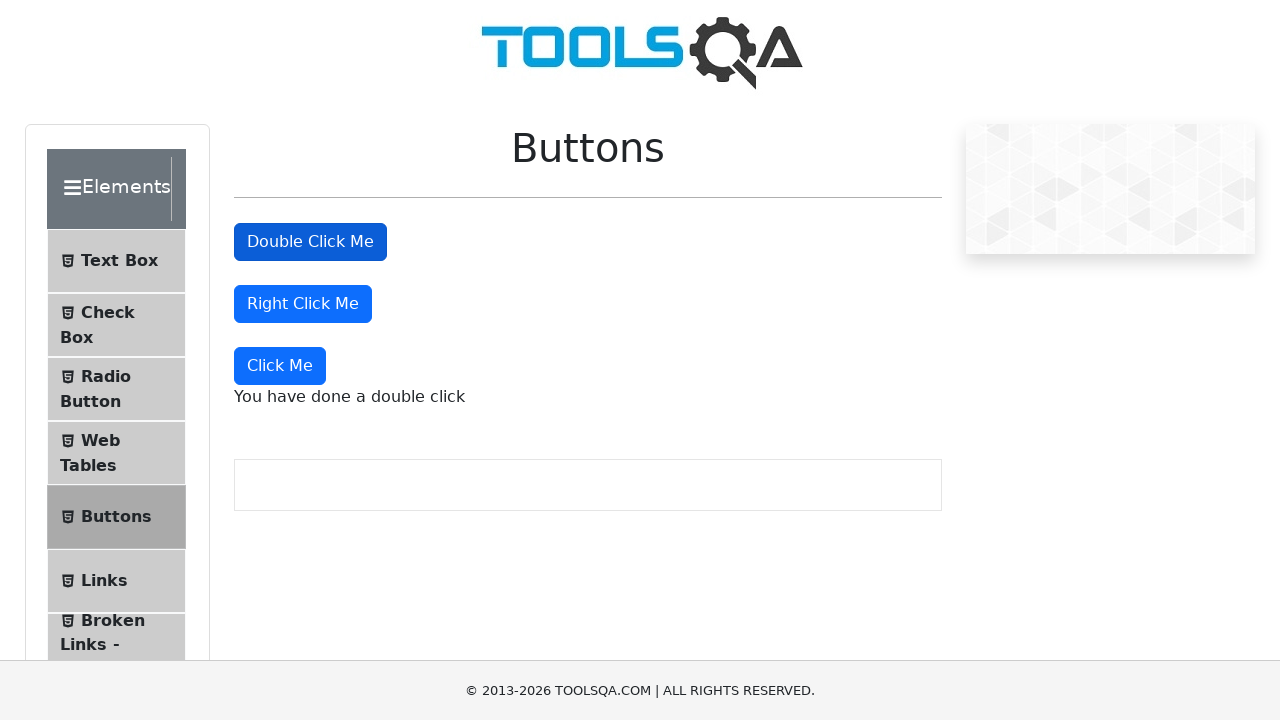

Right-clicked on the third button at (303, 304) on button >> nth=2
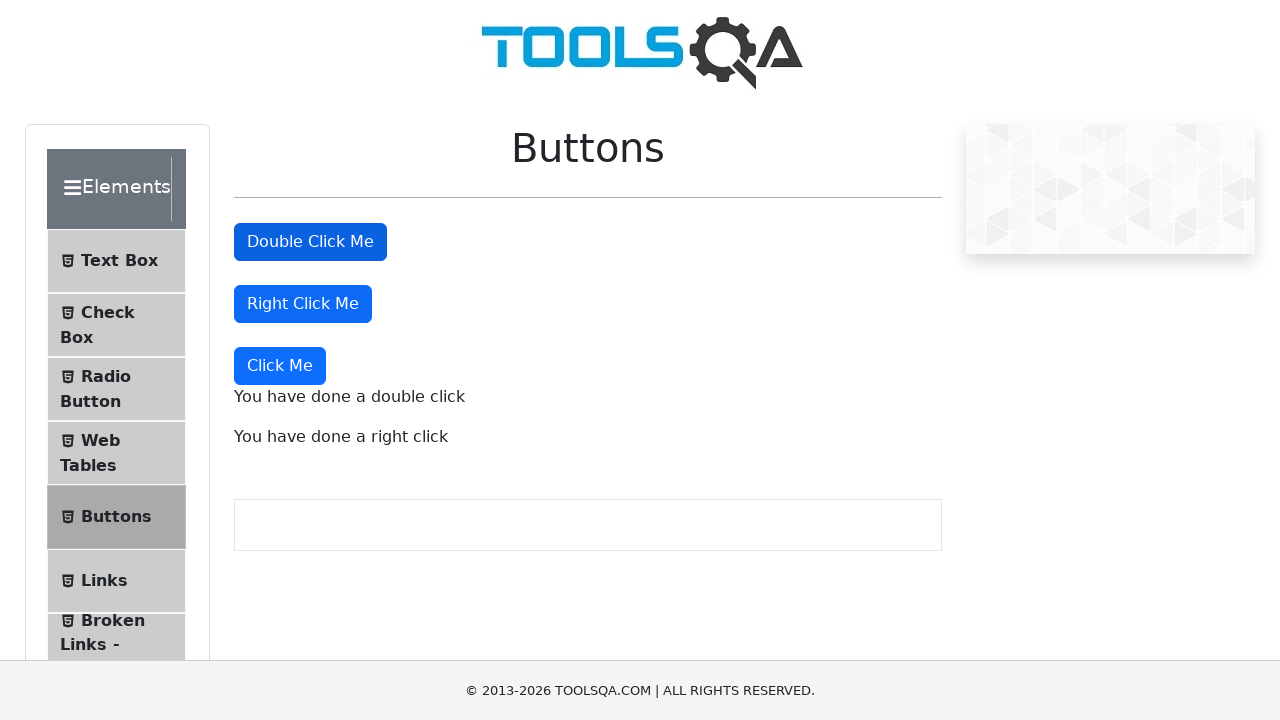

Retrieved right-click message text
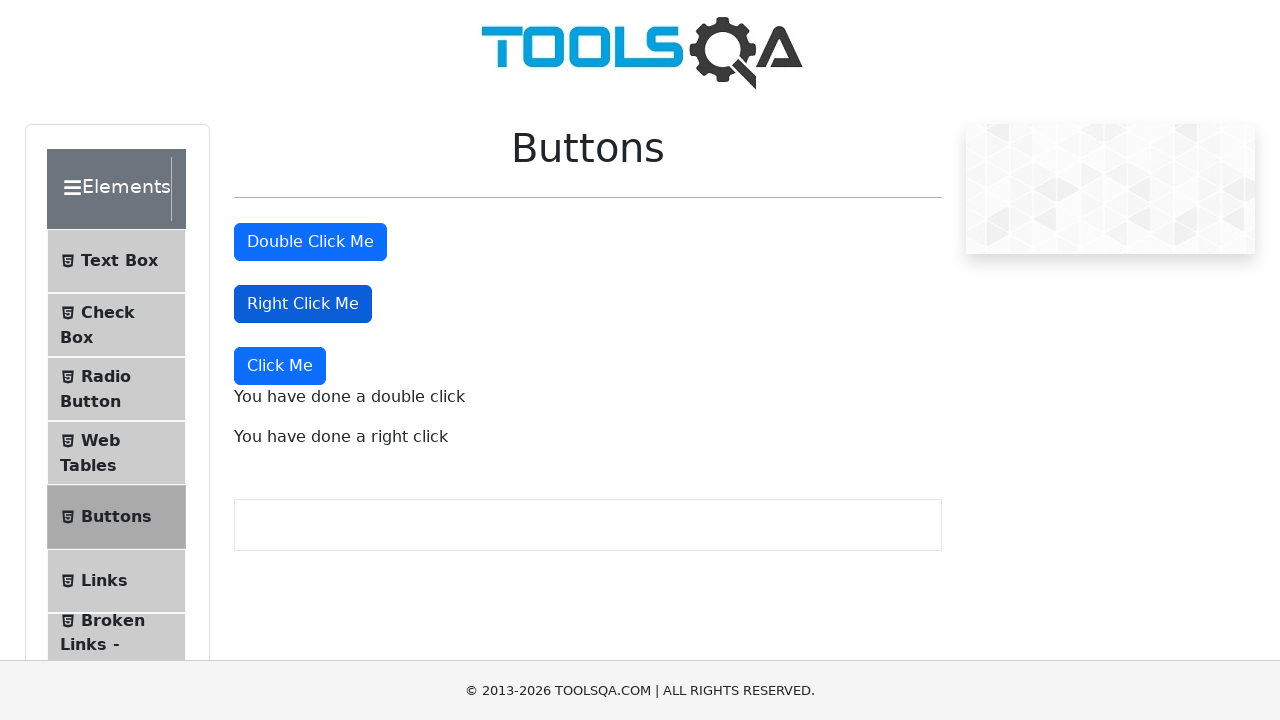

Verified right-click message appears correctly
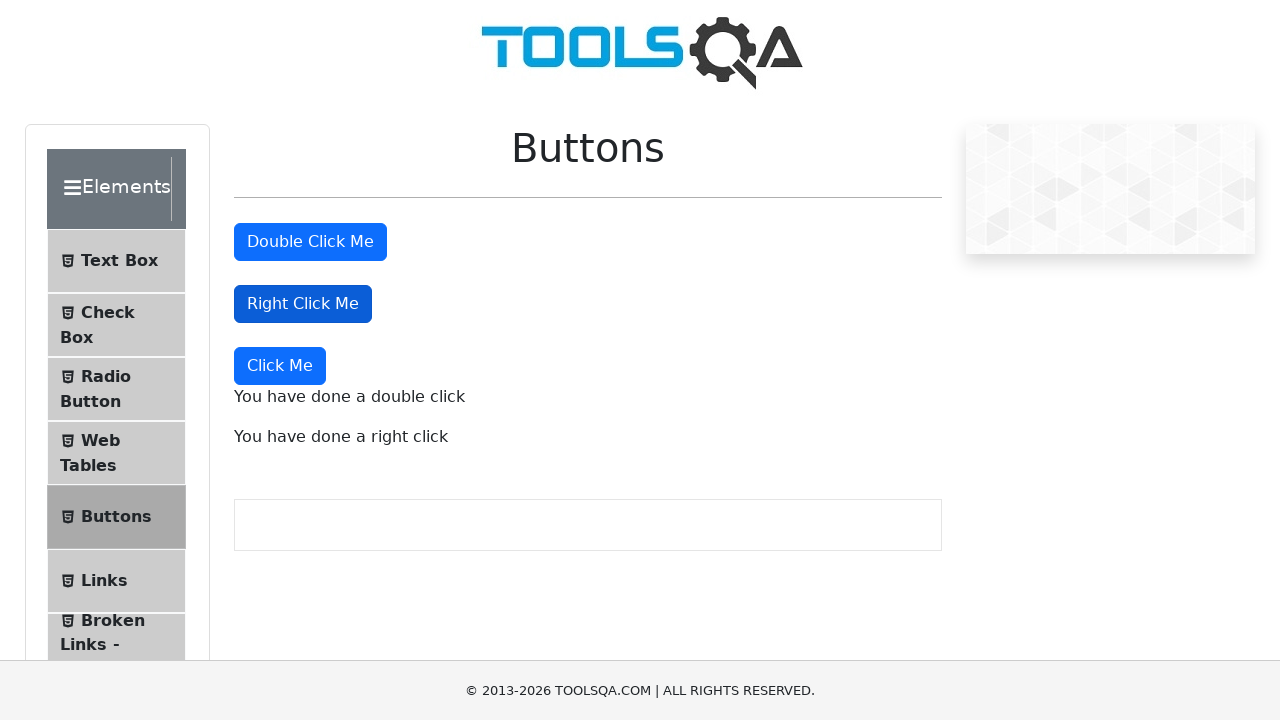

Clicked on the fourth button at (280, 366) on button >> nth=3
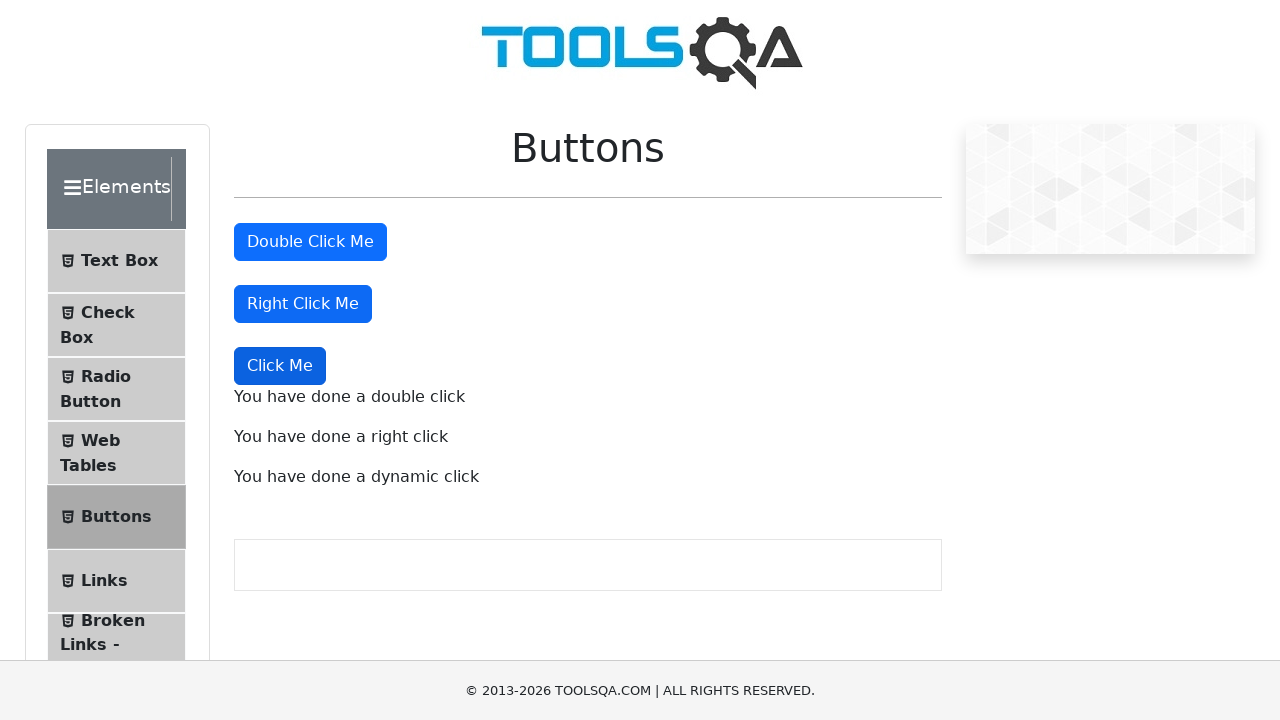

Retrieved dynamic click message text
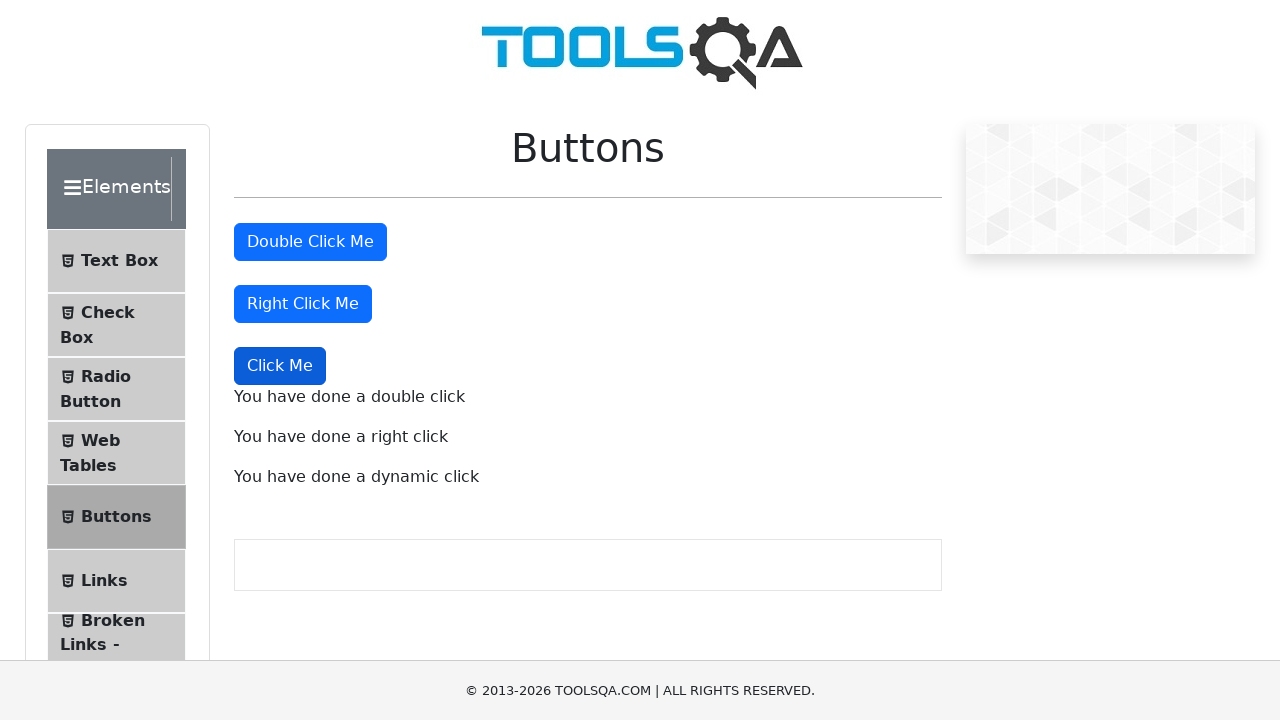

Verified dynamic click message appears correctly
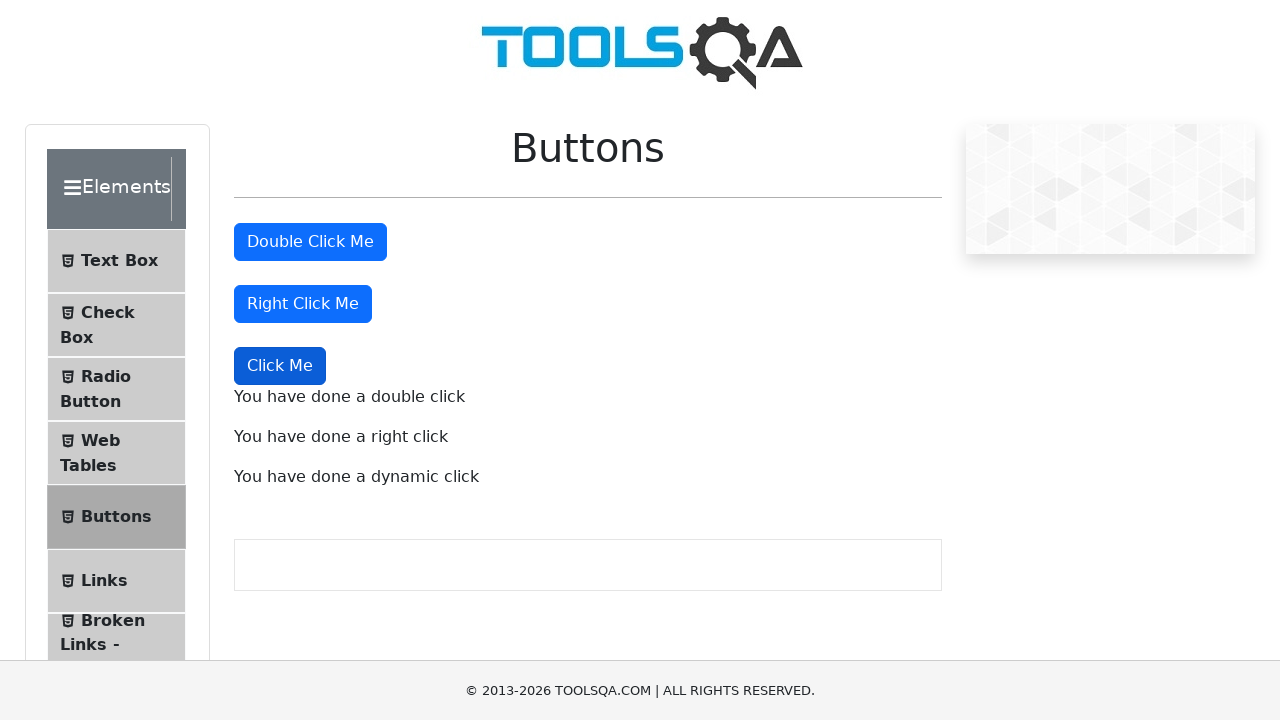

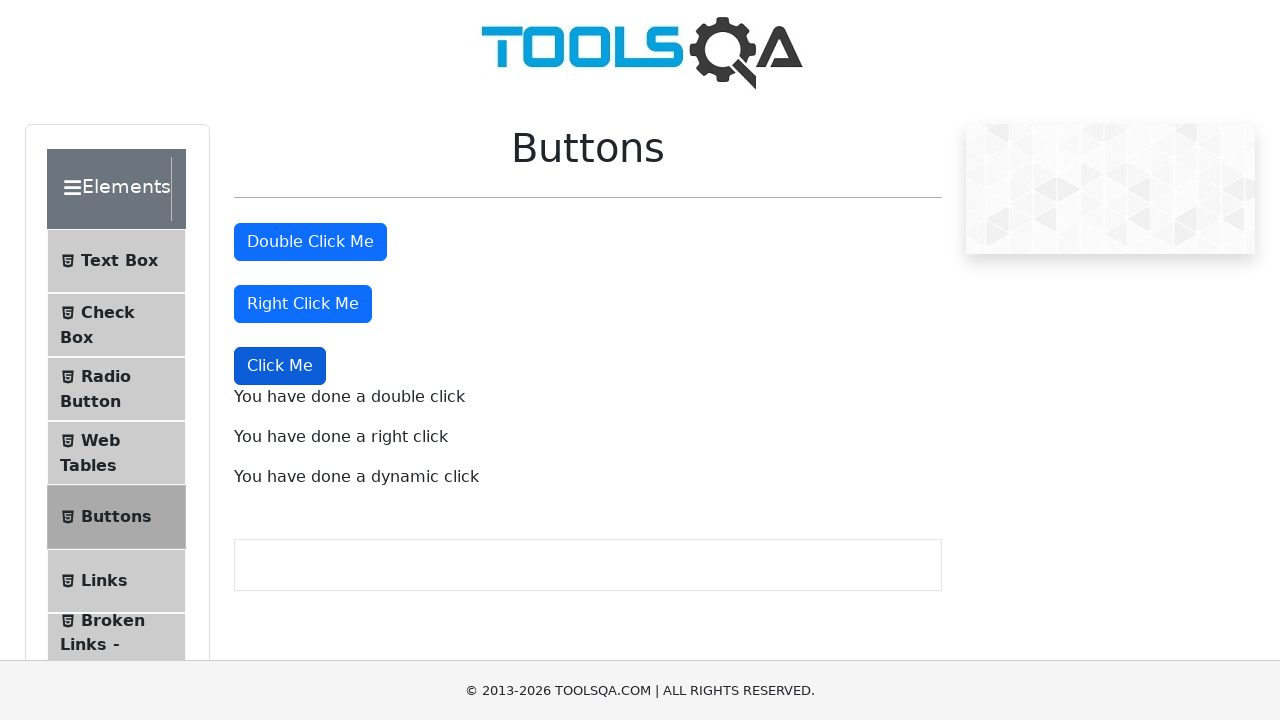